Tests the IndiGo cargo tracking form by filling in a prefix code and AWB number, then submitting the form to track a shipment.

Starting URL: https://6ecargo.goindigo.in/FrmAWBTracking.aspx

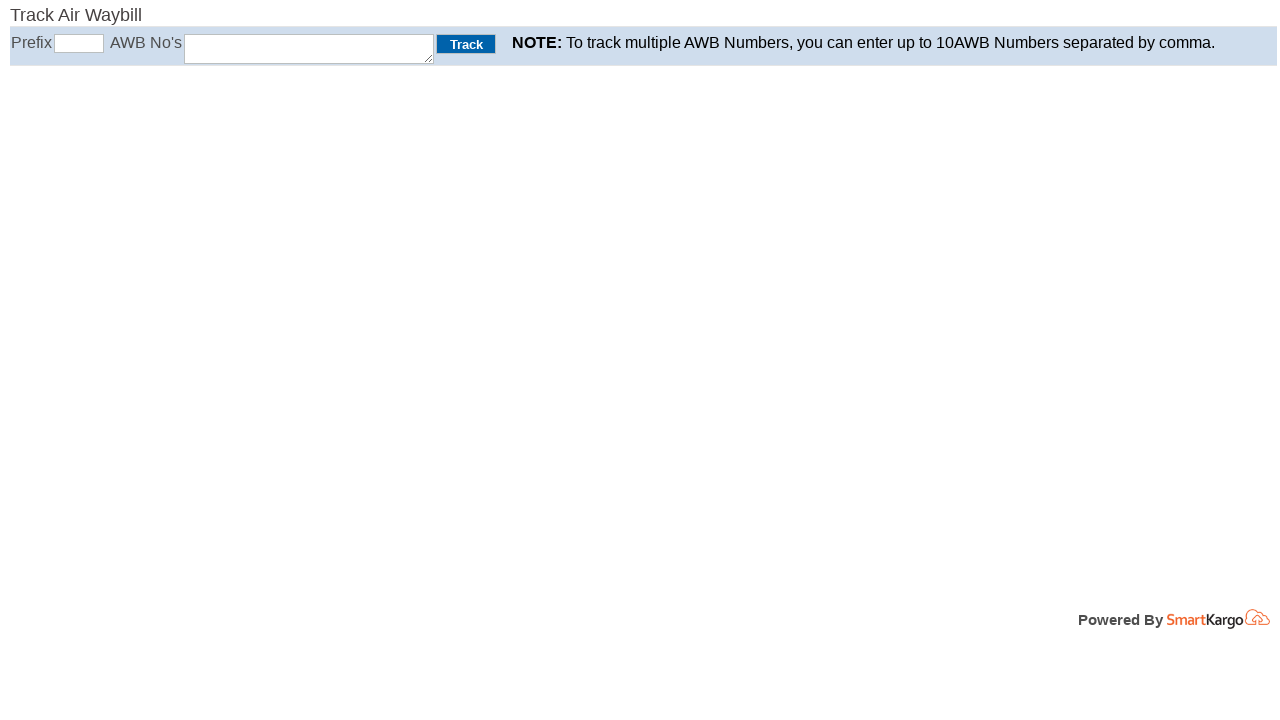

Waited for tracking form to load - prefix field appeared
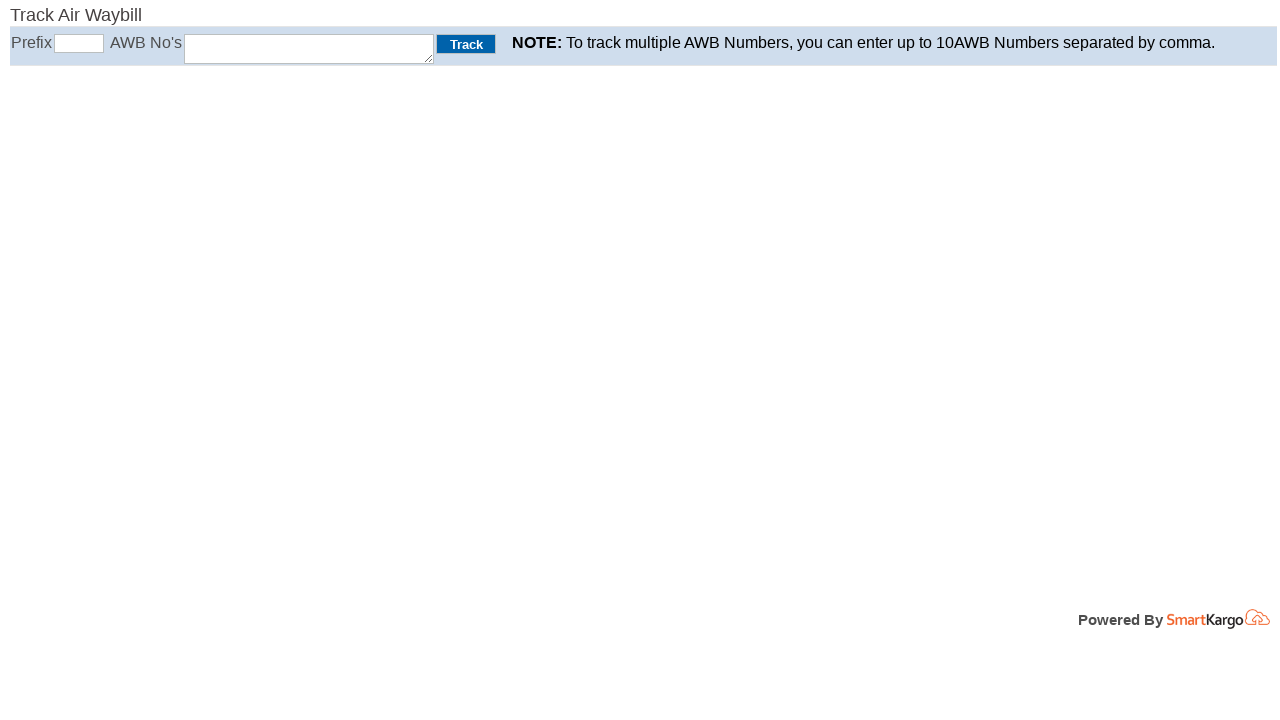

Filled prefix code field with '607' on #txtPrefix
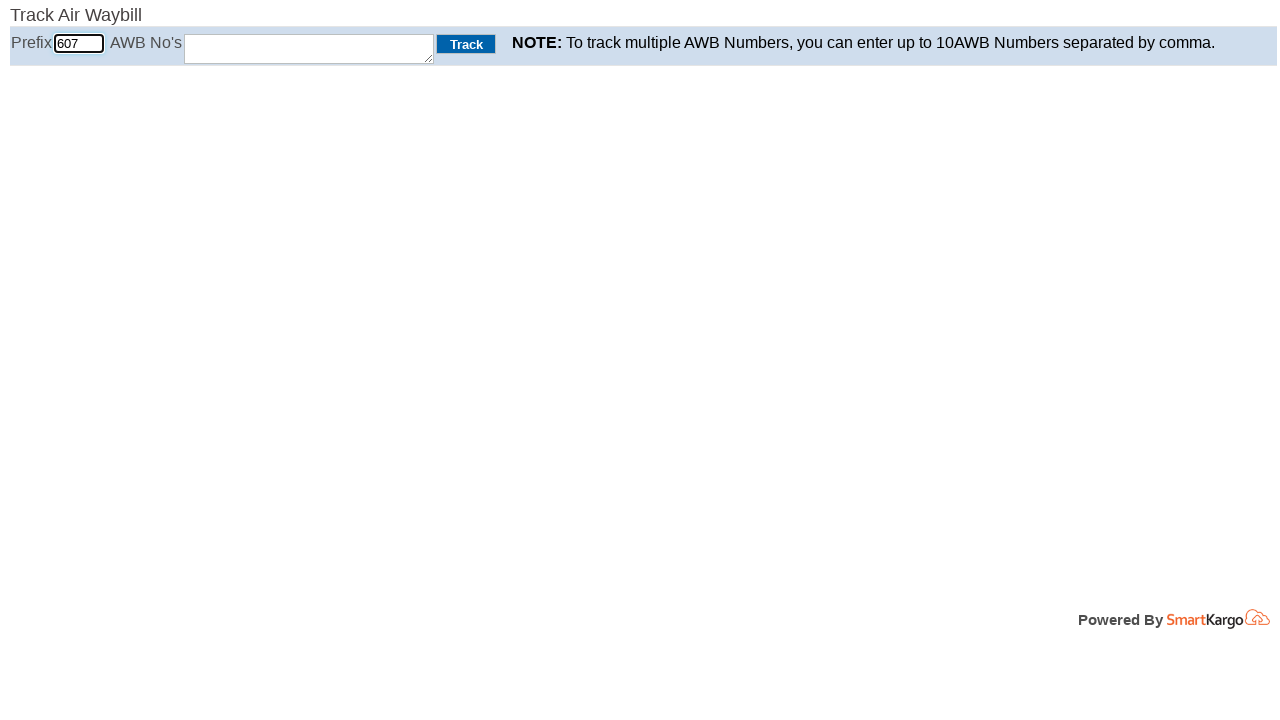

Filled AWB tracking number field with '12345678' on #TextBoxAWBno
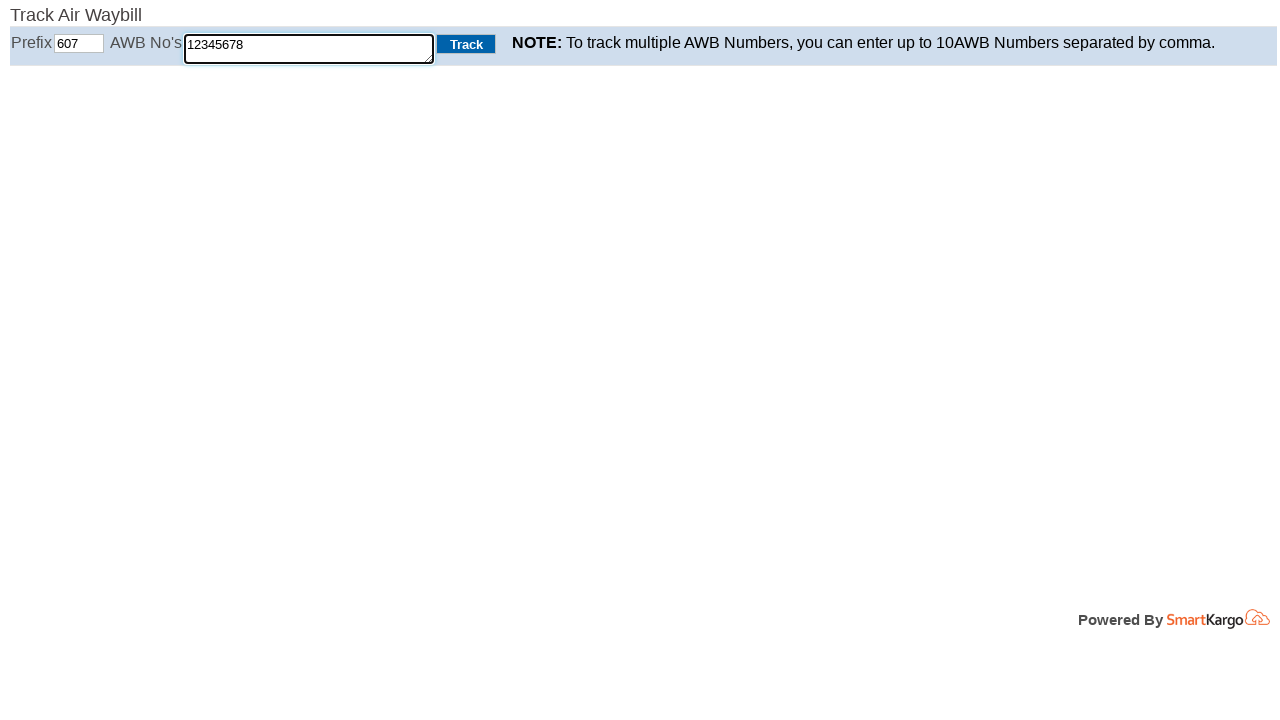

Clicked GO button to submit the tracking form at (466, 44) on xpath=//*[@id='ButtonGO']
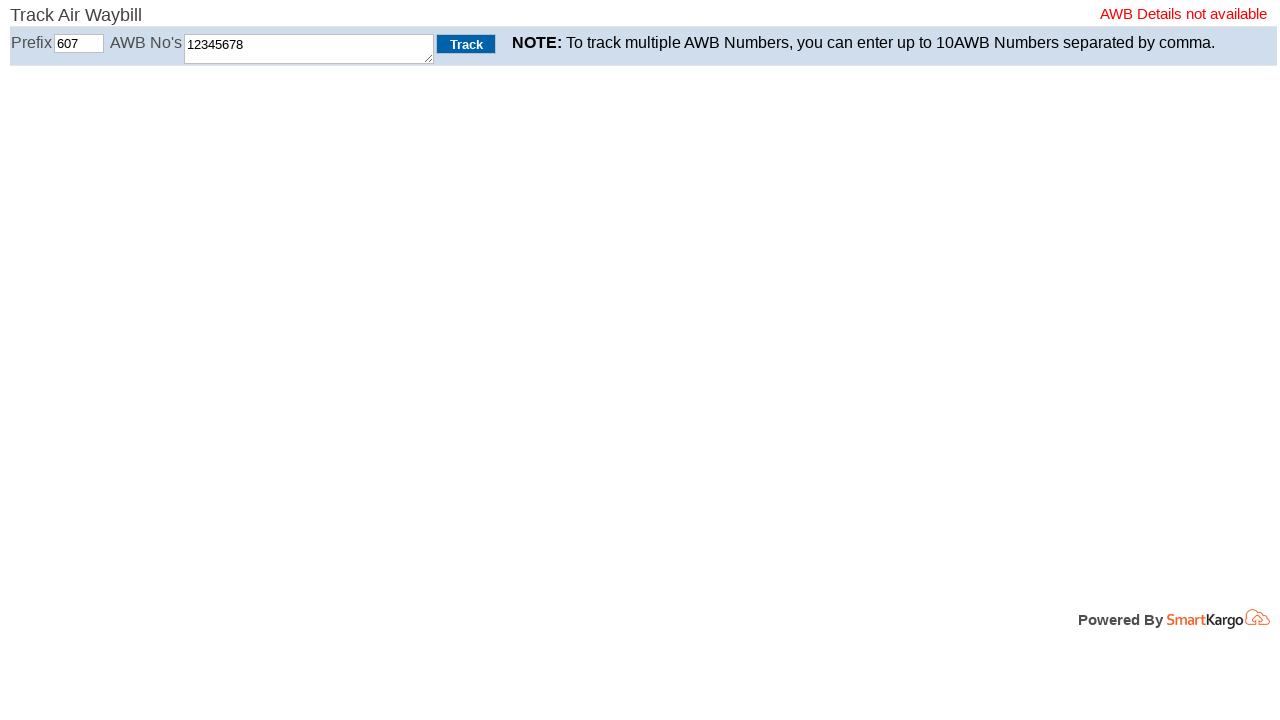

Tracking results loaded successfully
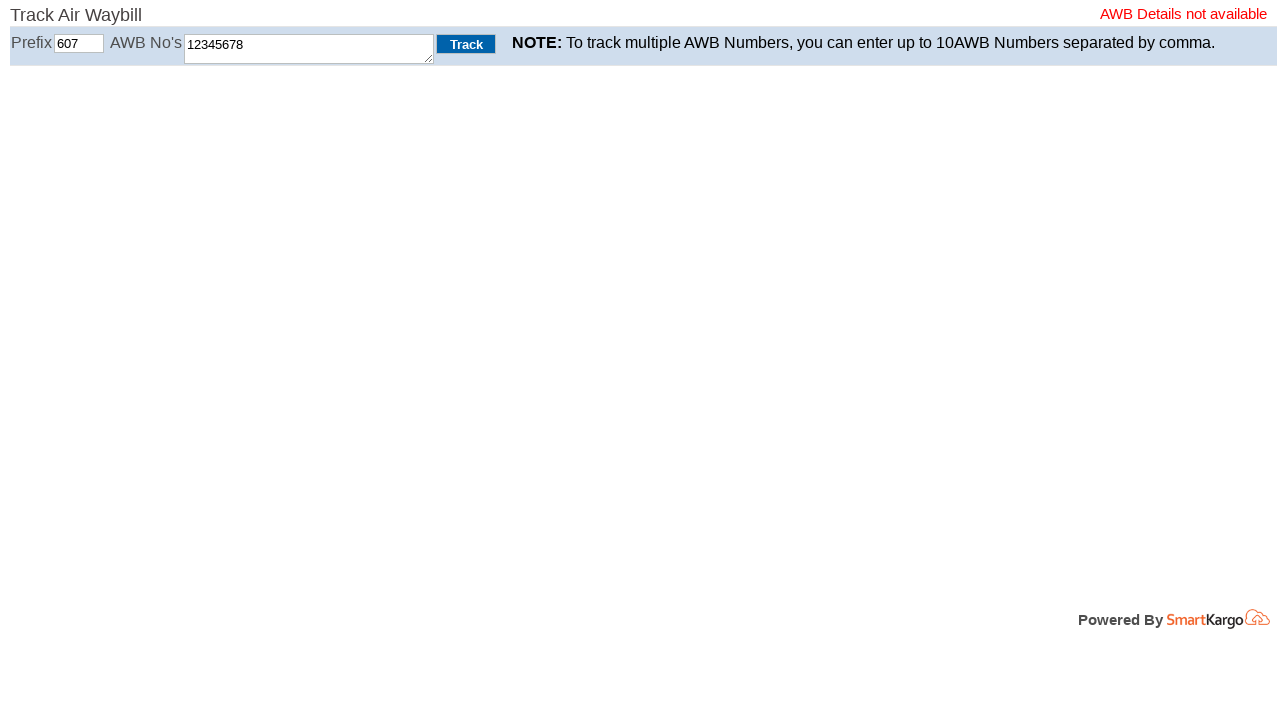

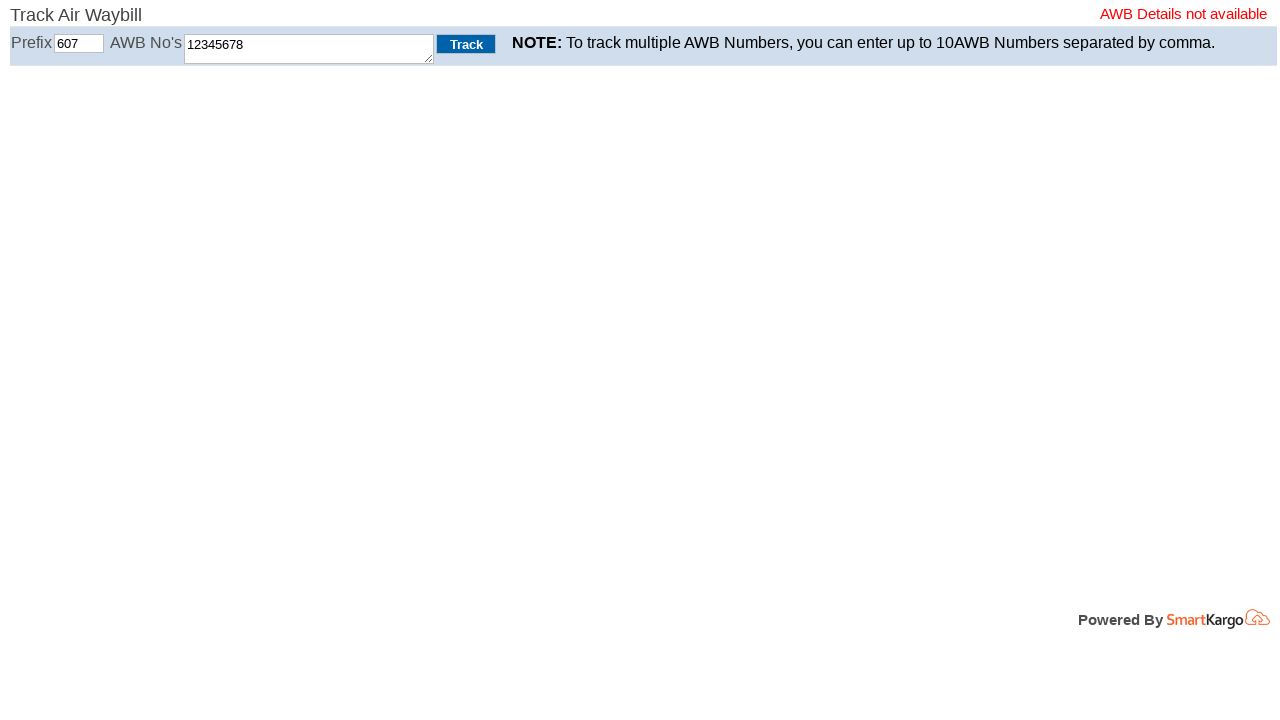